Tests dropdown selection functionality by verifying dropdown visibility, selecting an option, and confirming the selection

Starting URL: https://rahulshettyacademy.com/AutomationPractice/

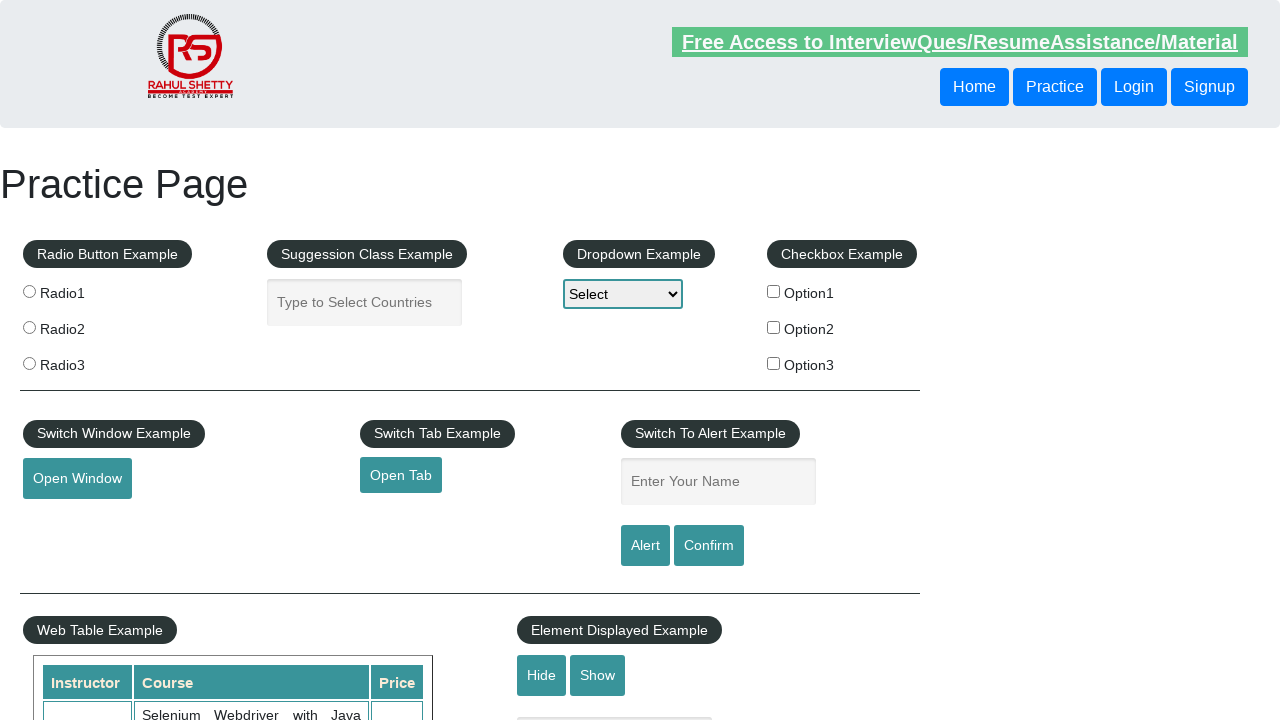

Located dropdown example heading
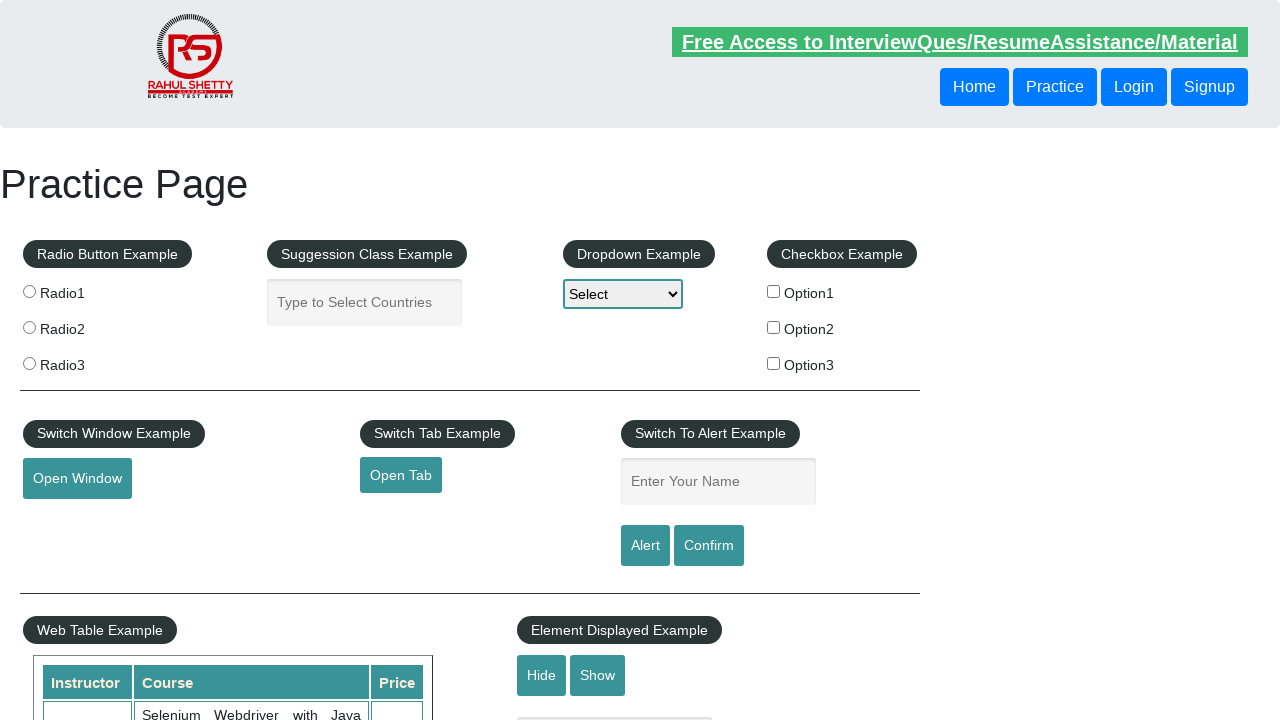

Verified dropdown example heading is visible
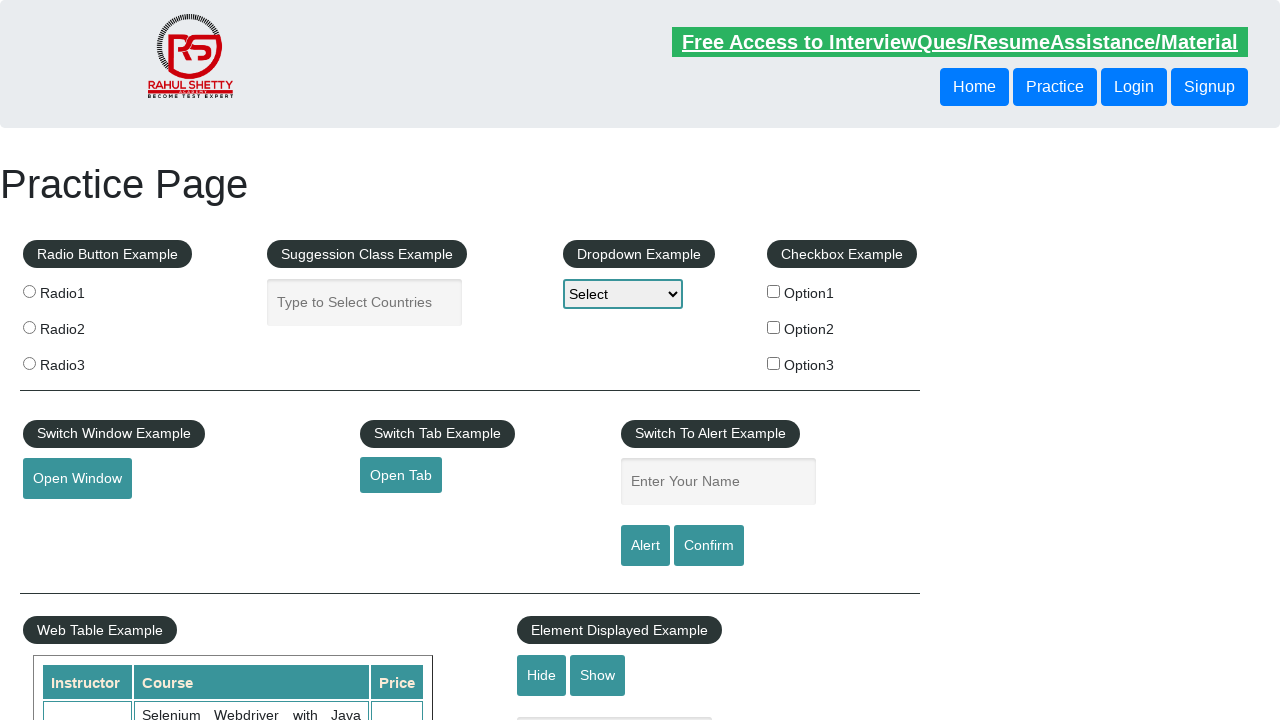

Selected Option3 from dropdown on #dropdown-class-example
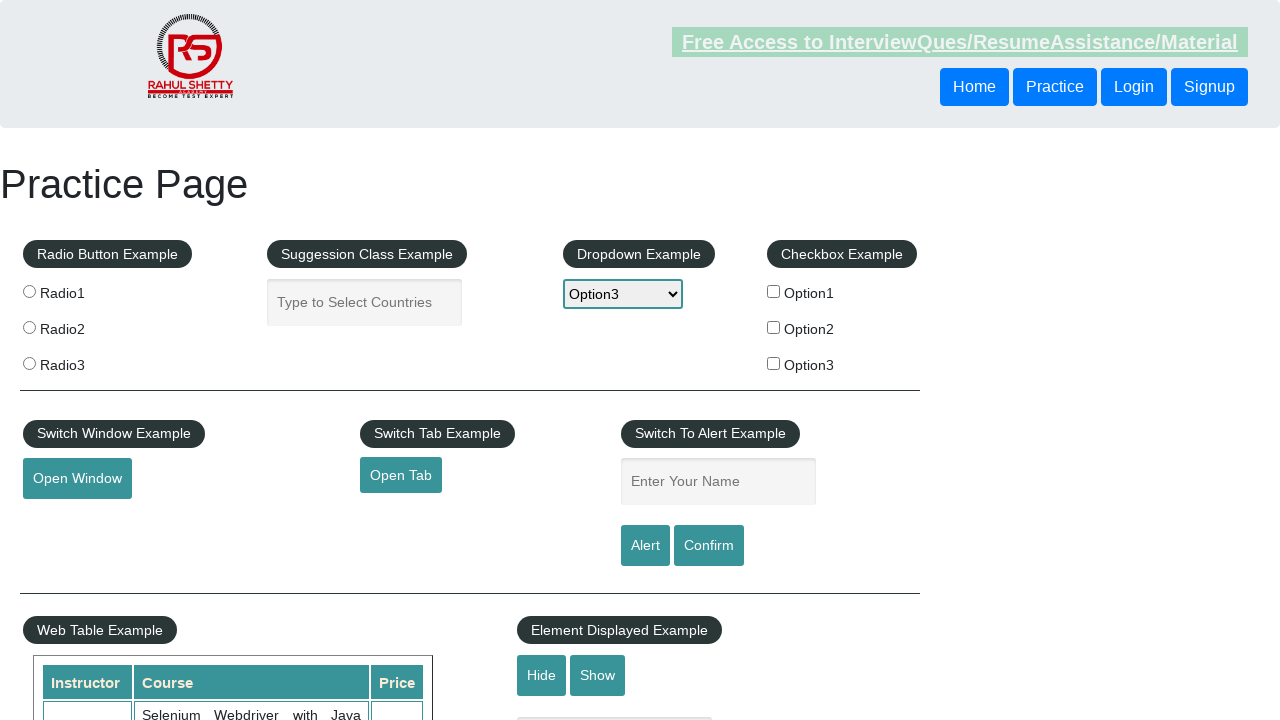

Retrieved selected dropdown value
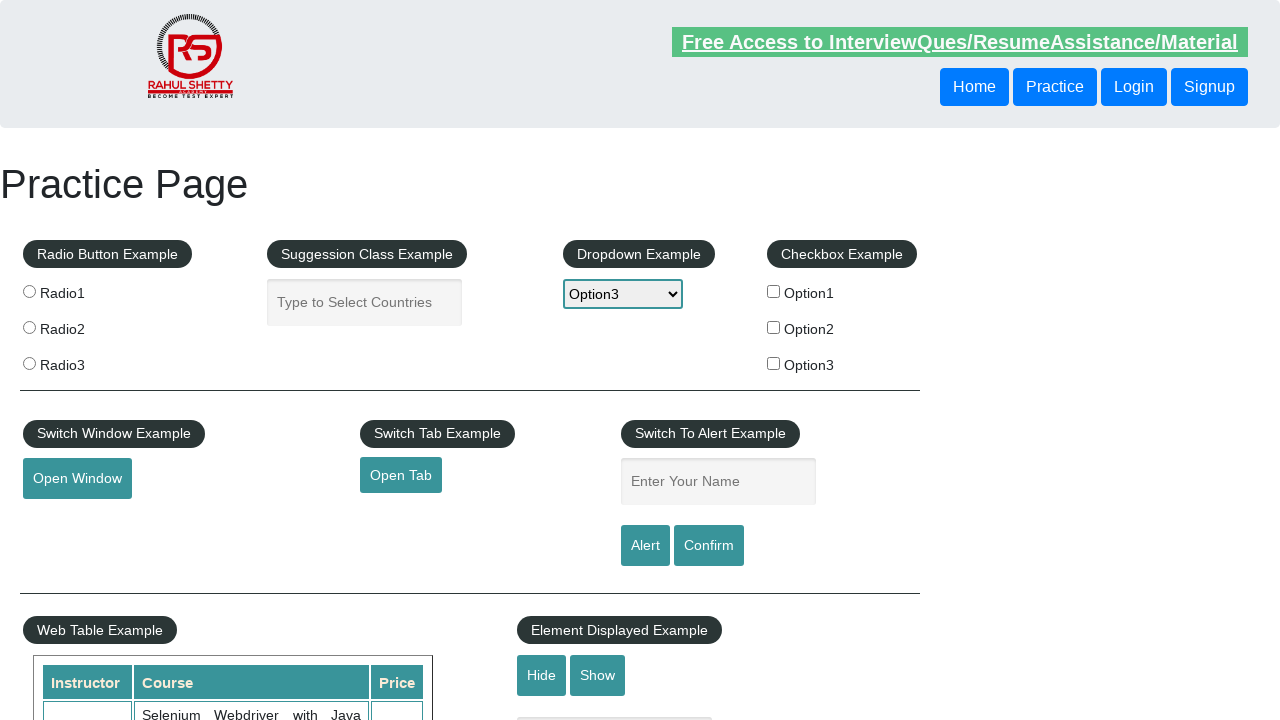

Confirmed Option3 is selected in dropdown
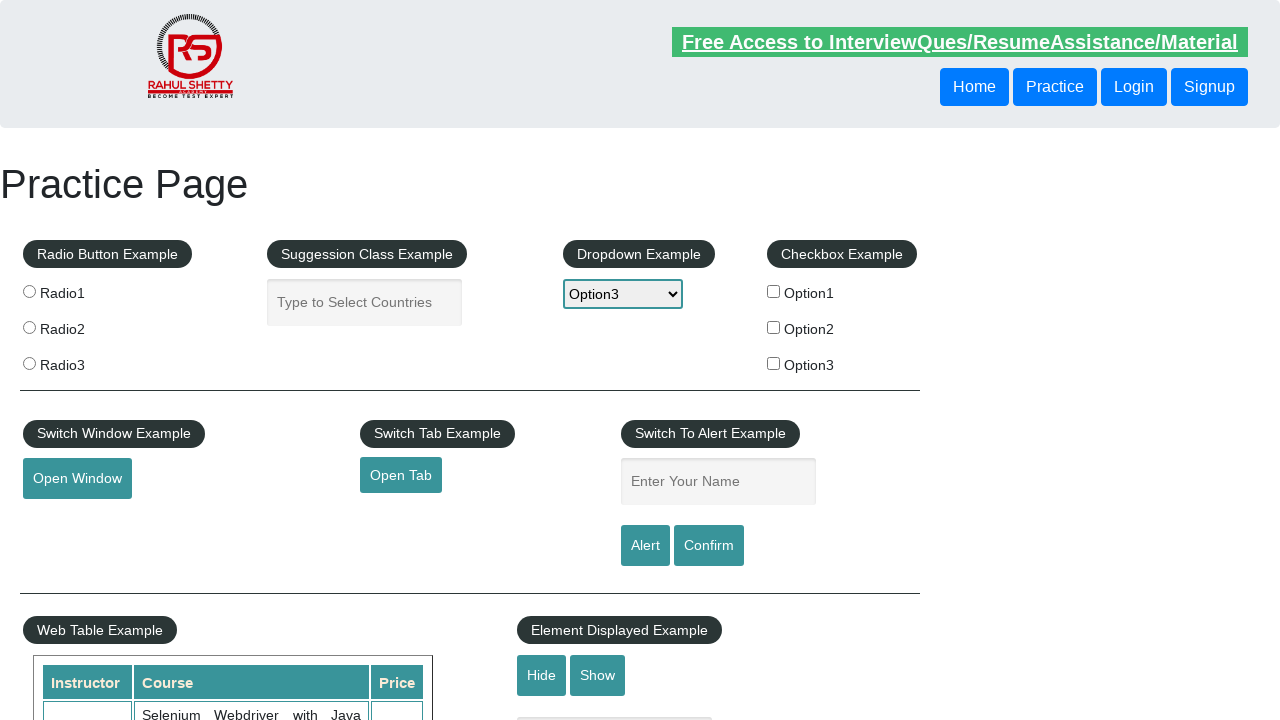

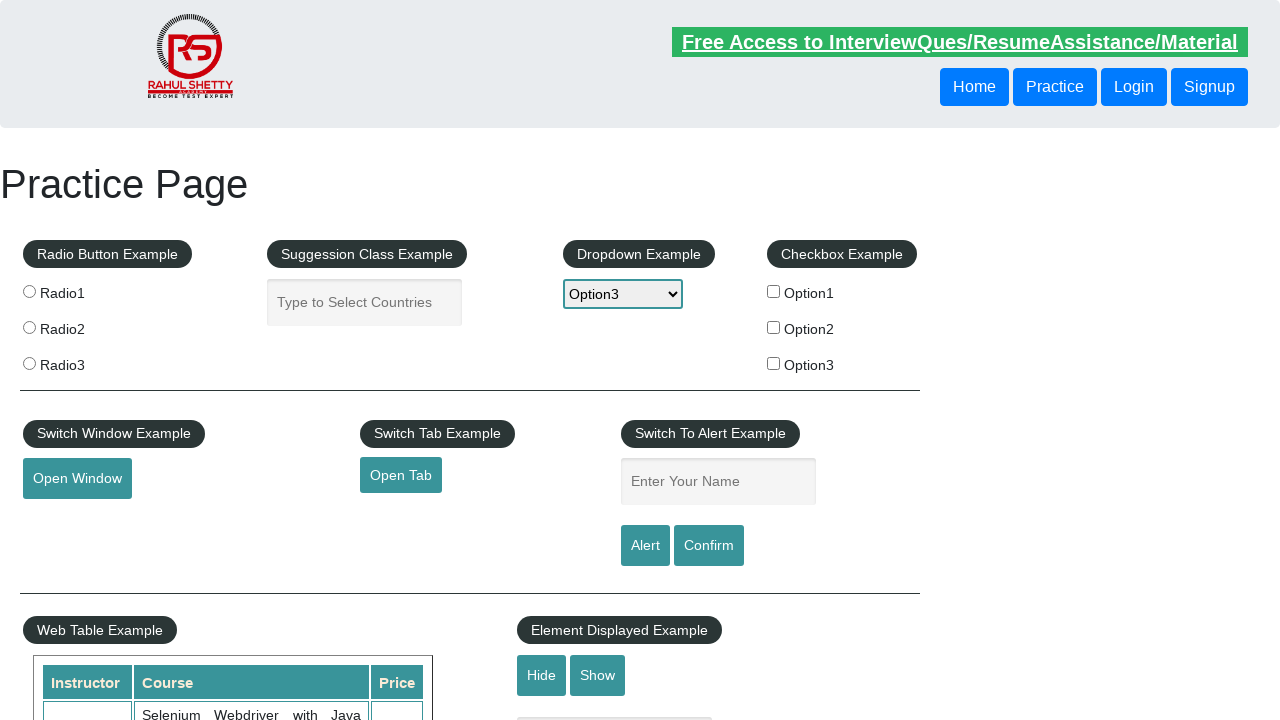